Tests that clicking clear completed button removes completed items from the list

Starting URL: https://demo.playwright.dev/todomvc

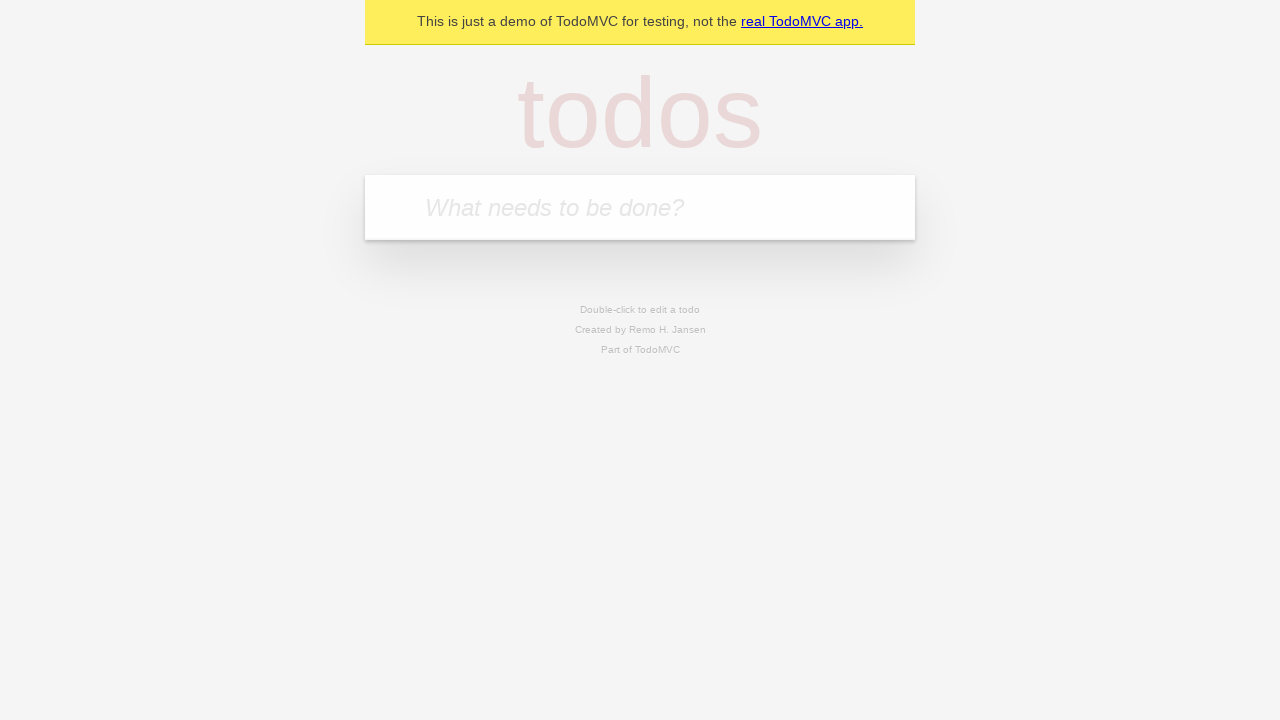

Filled new todo field with 'buy some cheese' on .new-todo
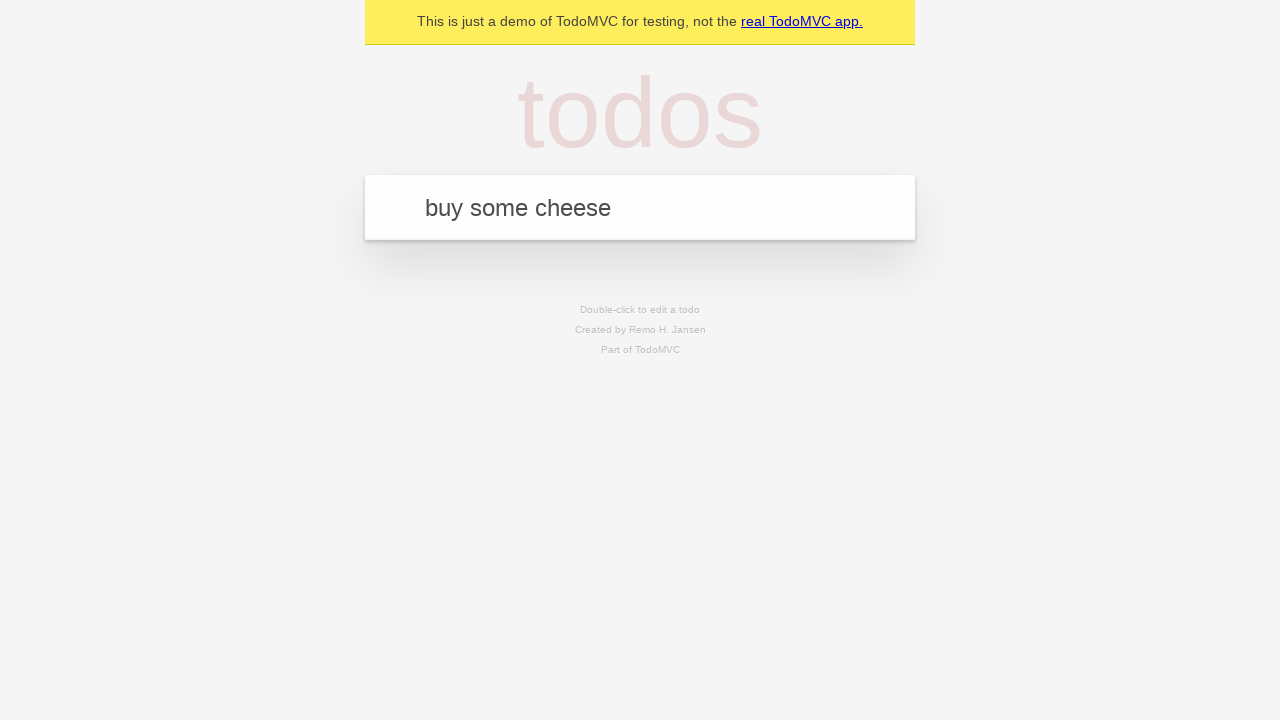

Pressed Enter to add first todo item on .new-todo
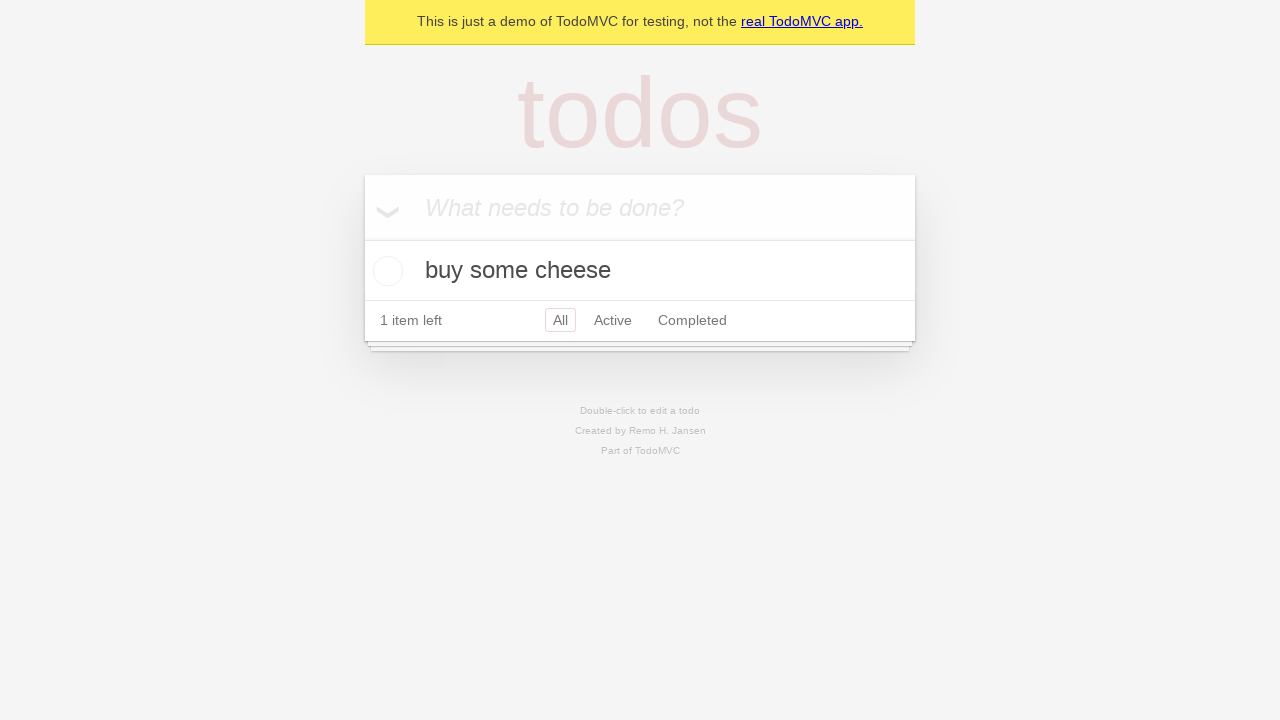

Filled new todo field with 'feed the cat' on .new-todo
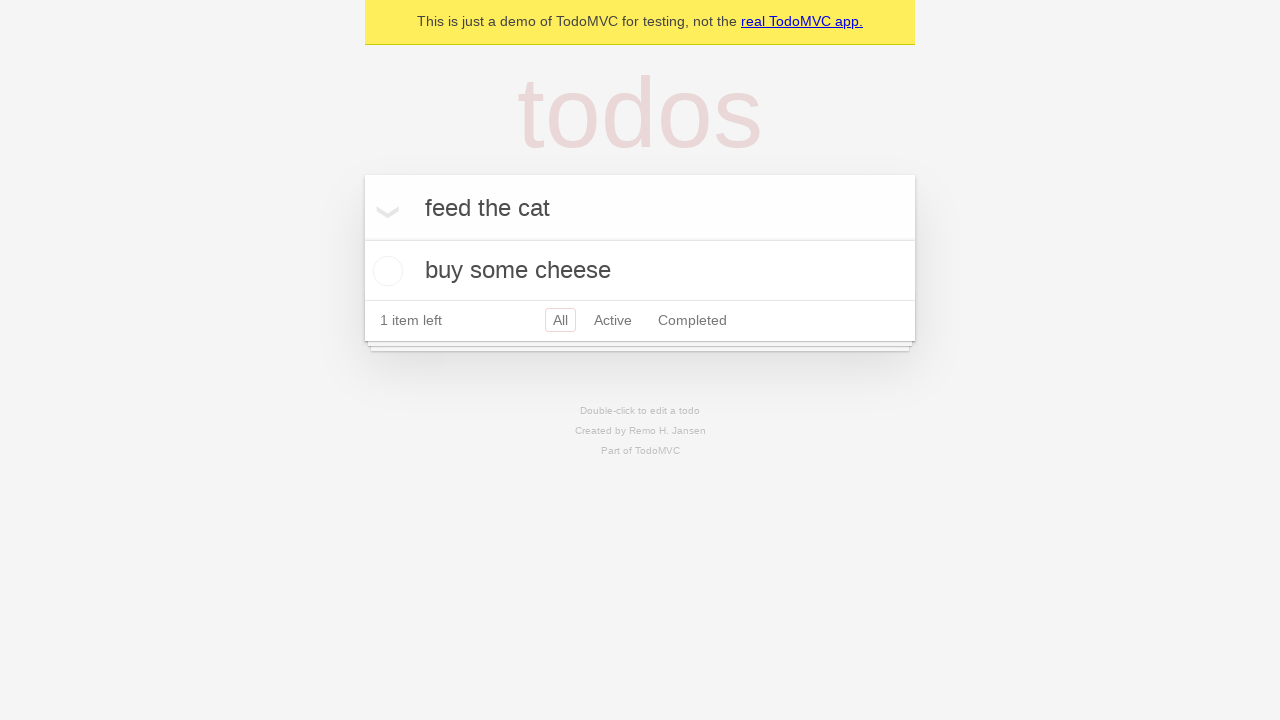

Pressed Enter to add second todo item on .new-todo
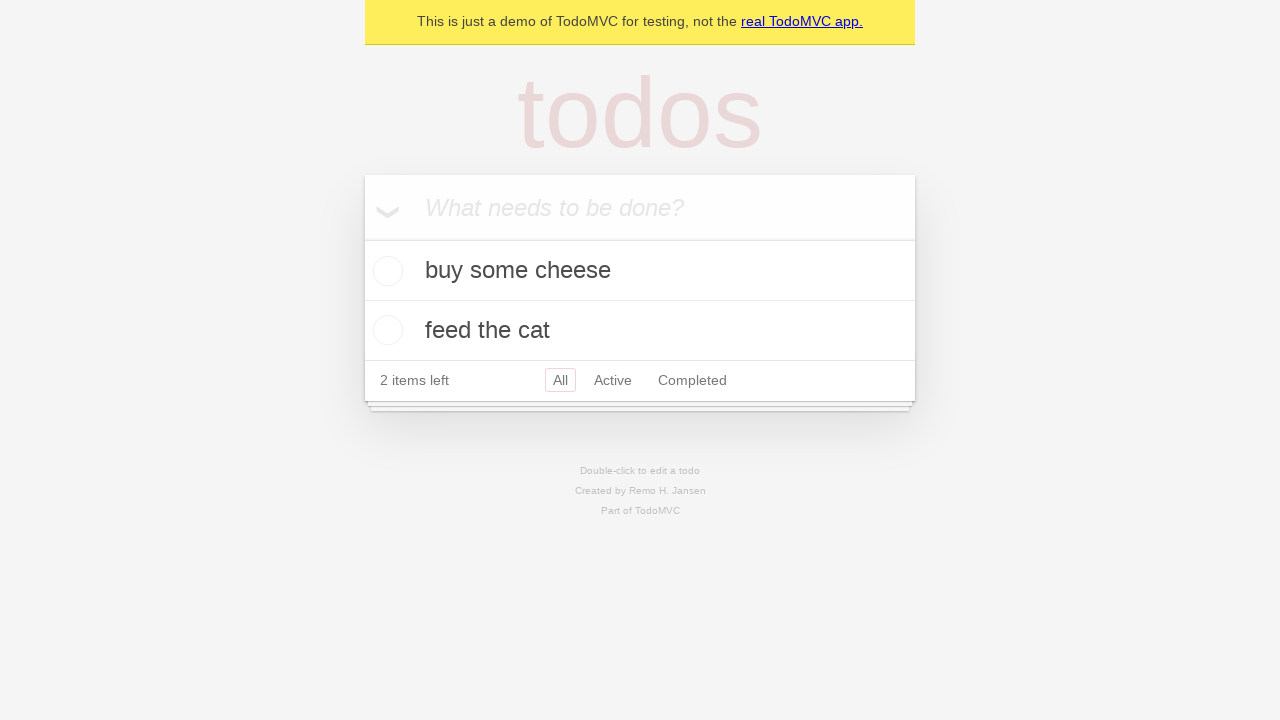

Filled new todo field with 'book a doctors appointment' on .new-todo
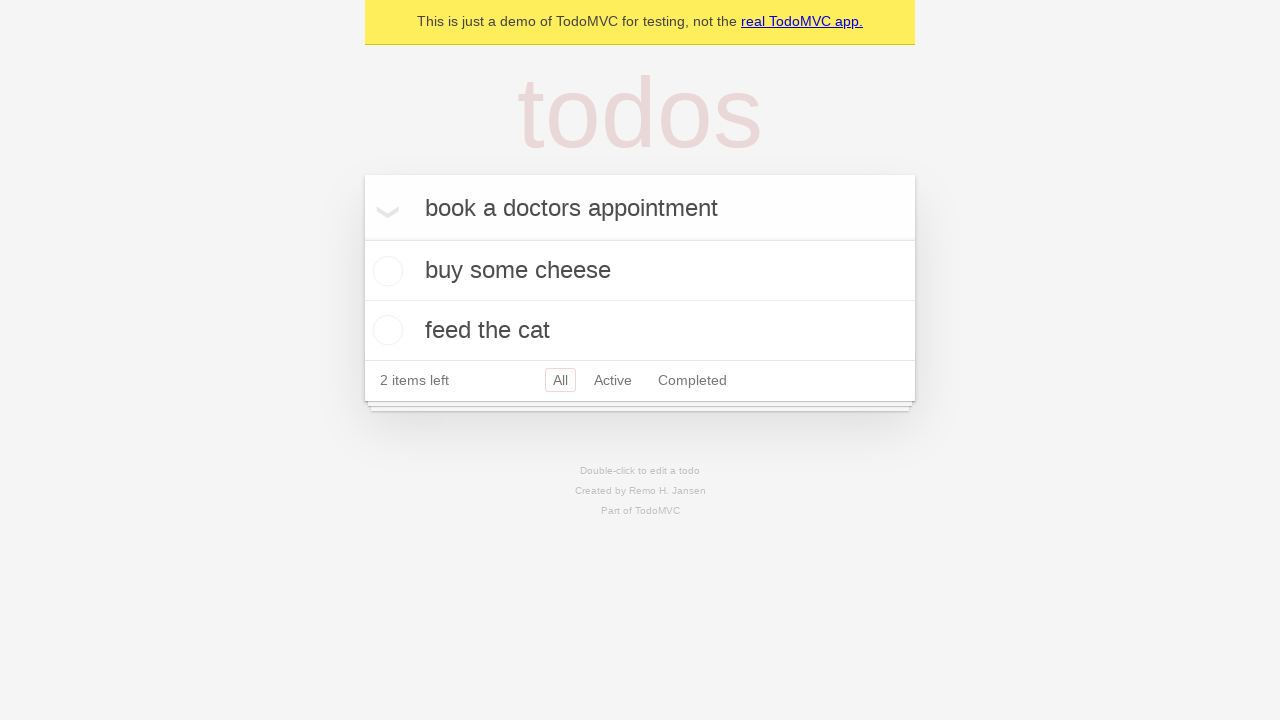

Pressed Enter to add third todo item on .new-todo
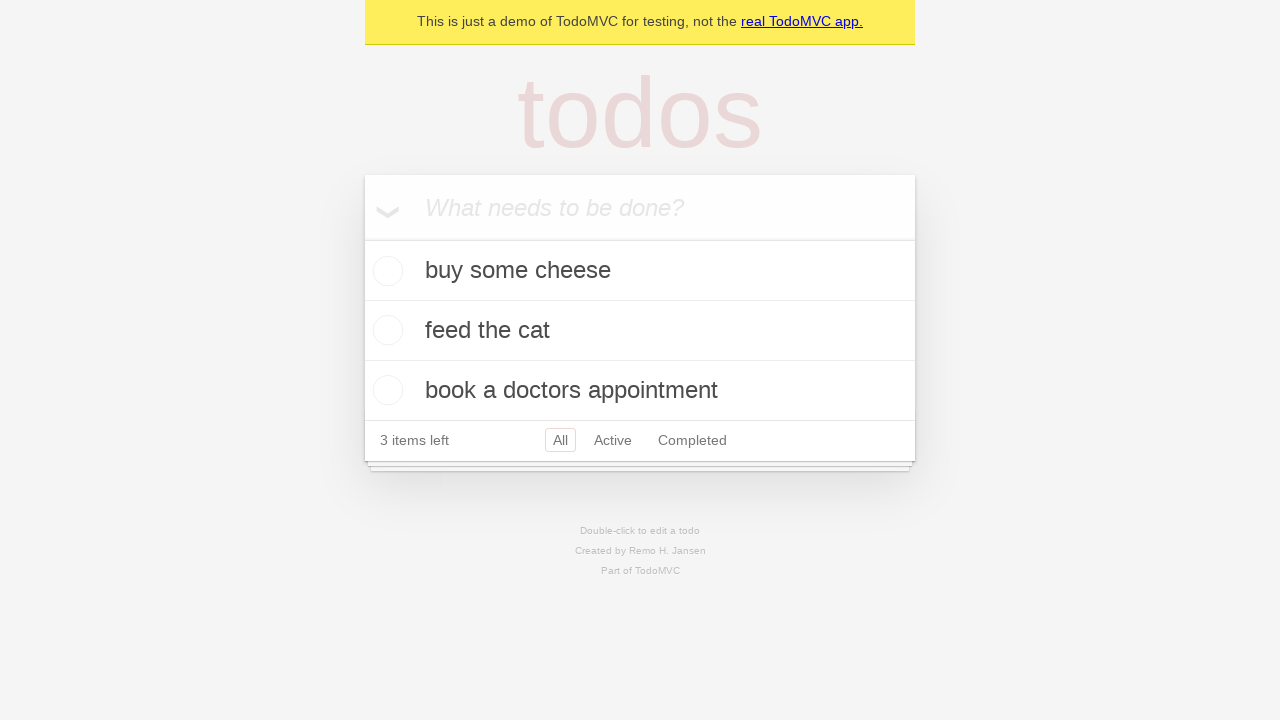

Checked second todo item as completed at (385, 330) on .todo-list li >> nth=1 >> .toggle
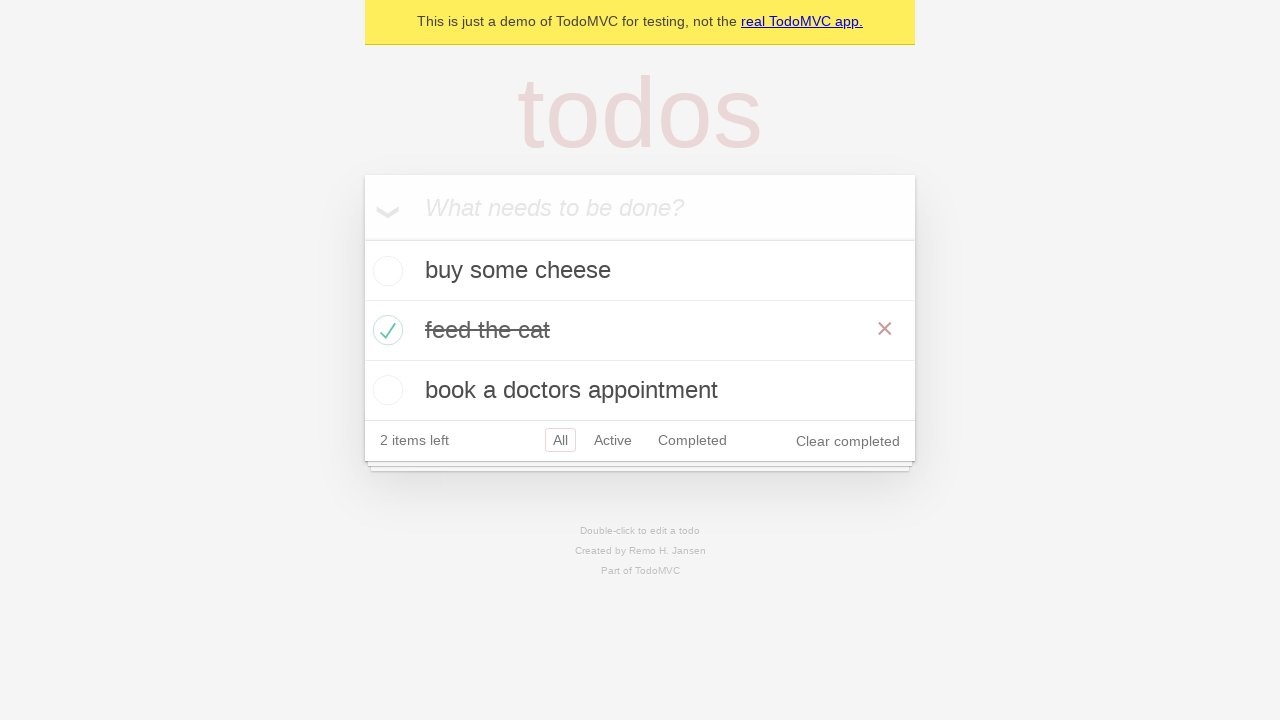

Clicked clear completed button to remove completed items at (848, 441) on .clear-completed
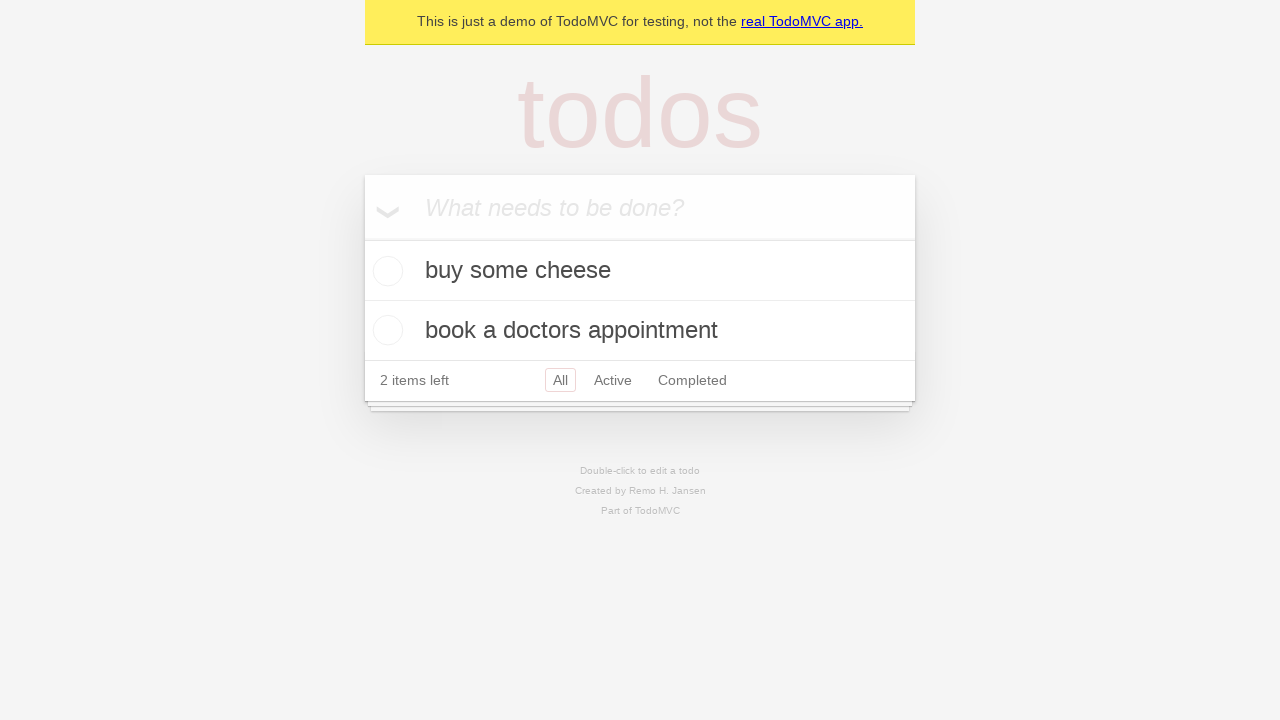

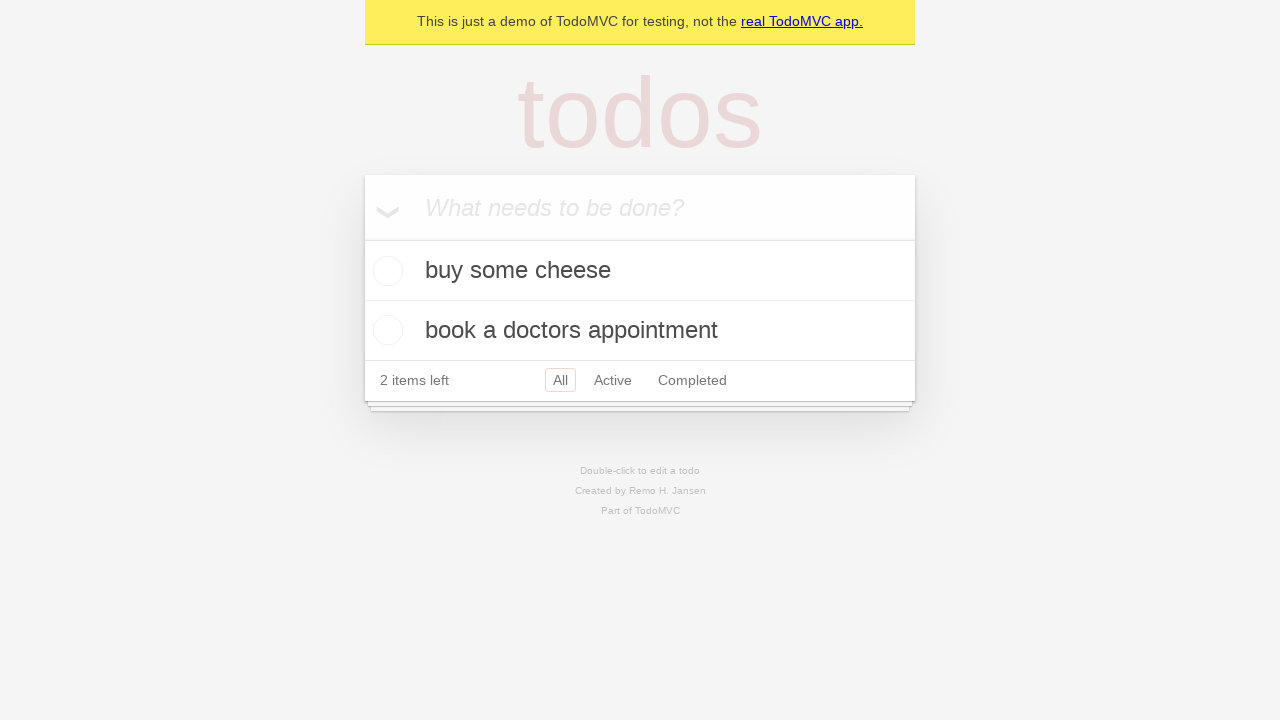